Tests clicking on a Wikipedia icon element on a test automation practice page after waiting for it to be clickable

Starting URL: https://testautomationpractice.blogspot.com/

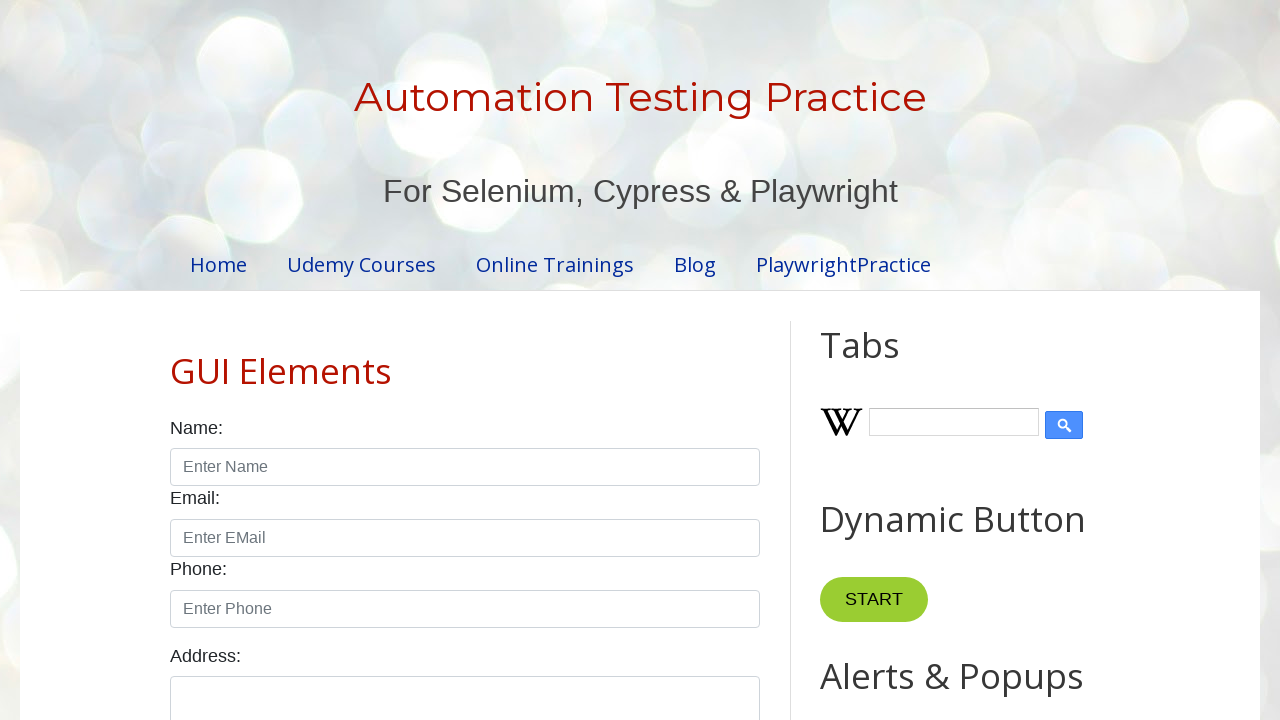

Wikipedia icon element became visible
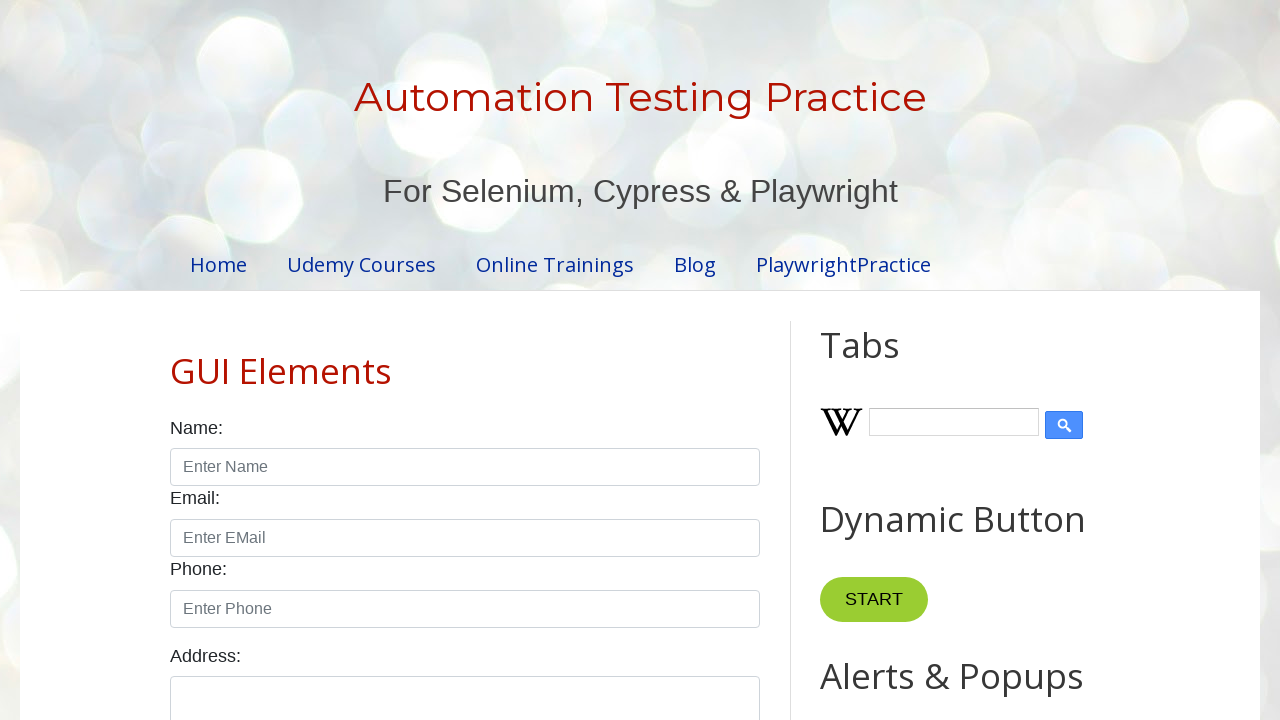

Clicked on the Wikipedia icon element at (842, 424) on img.wikipedia-icon
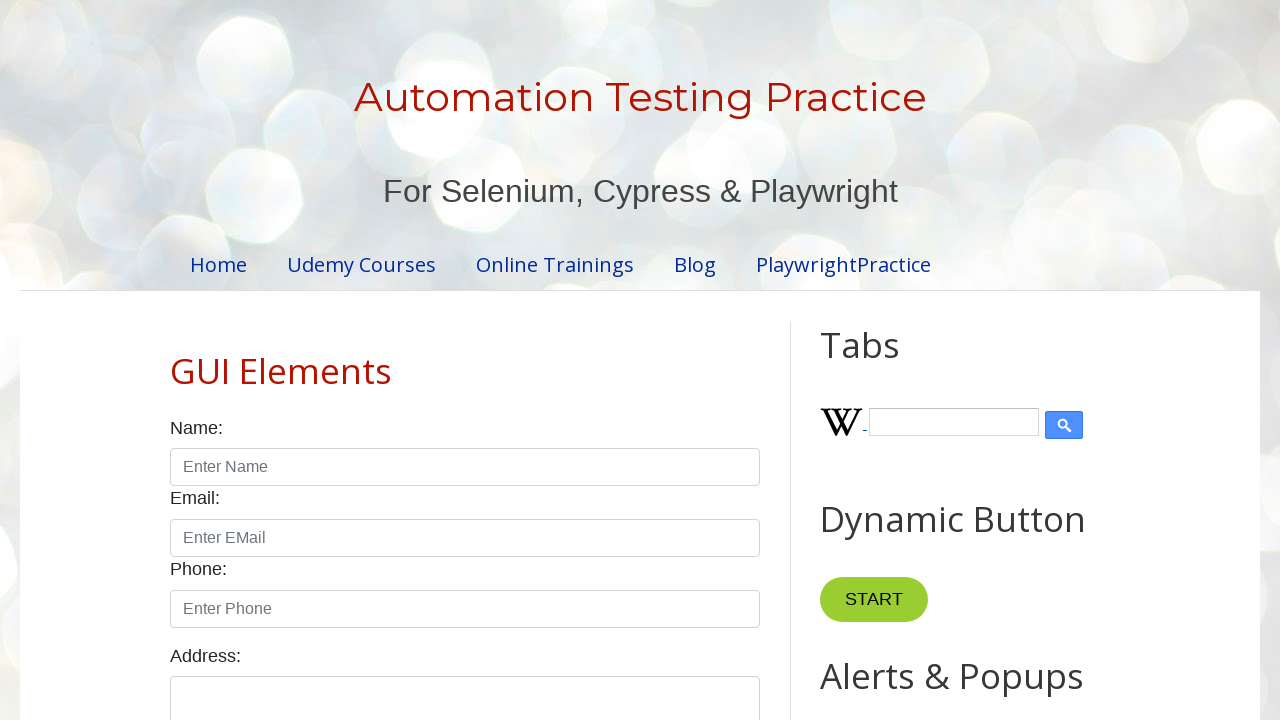

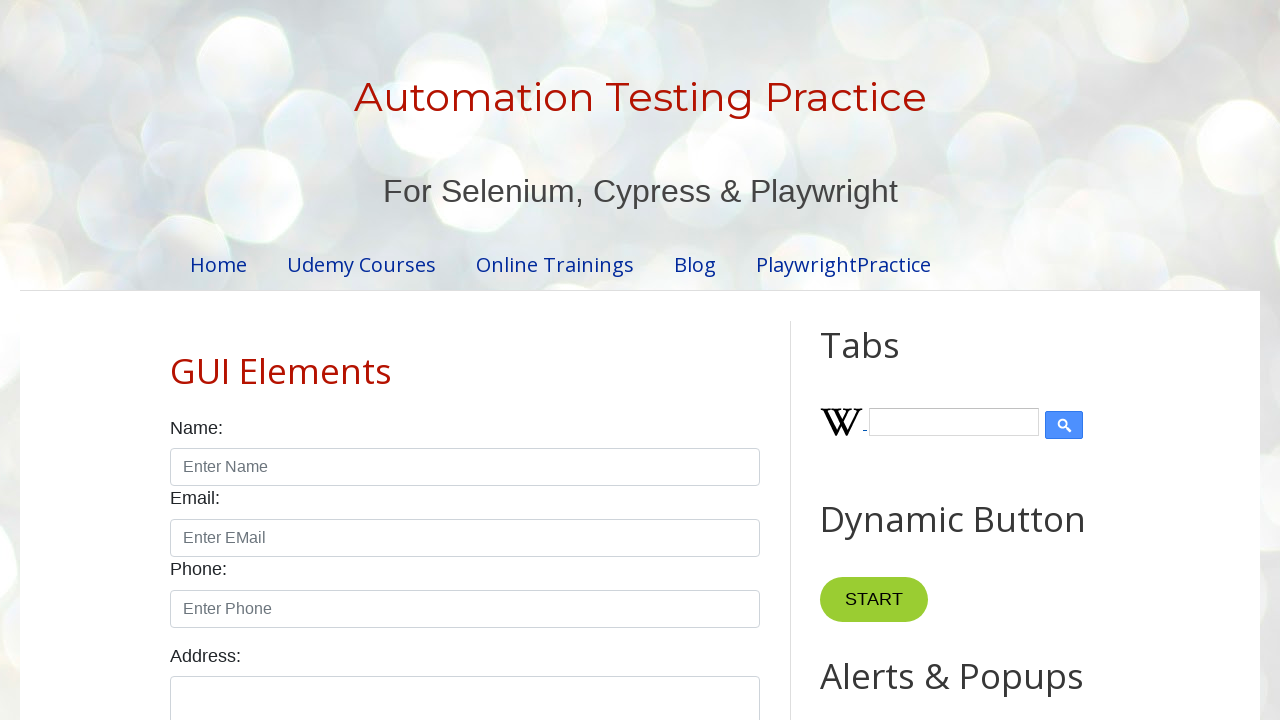